Tests checkbox interaction on a practice form by scrolling to and clicking the Sports hobby checkbox

Starting URL: https://demoqa.com/automation-practice-form

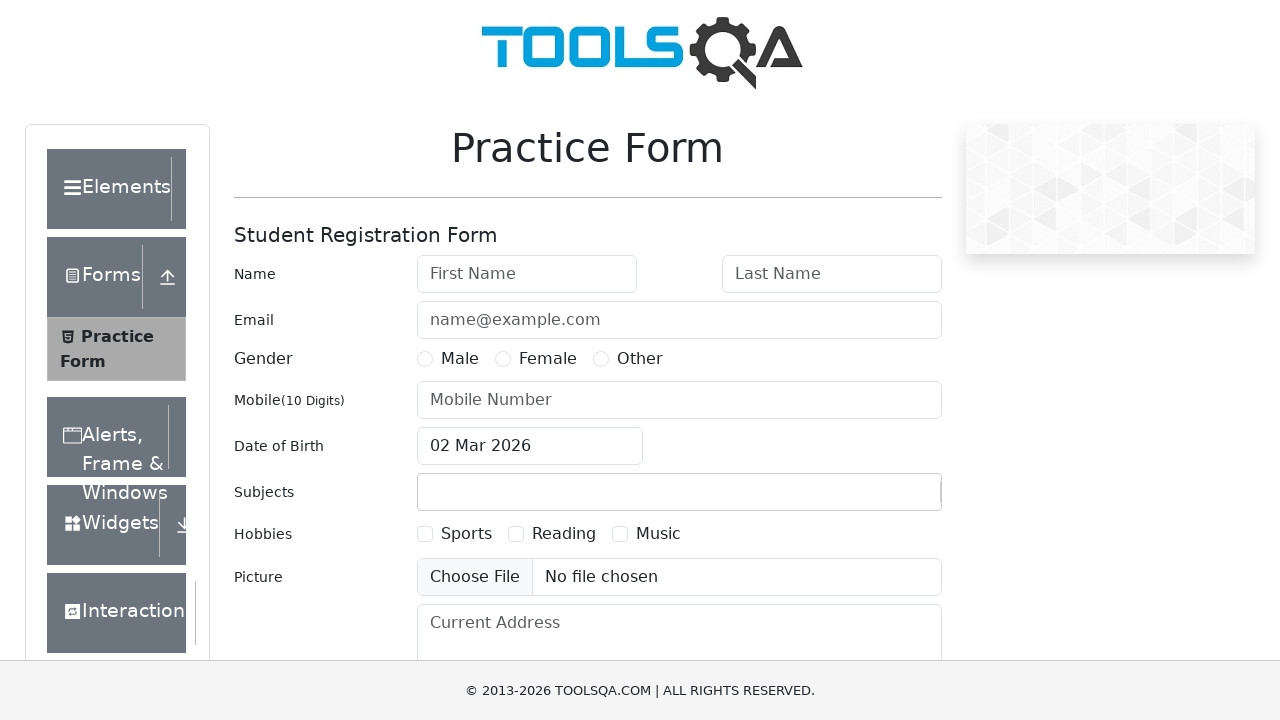

Scrolled to Sports checkbox
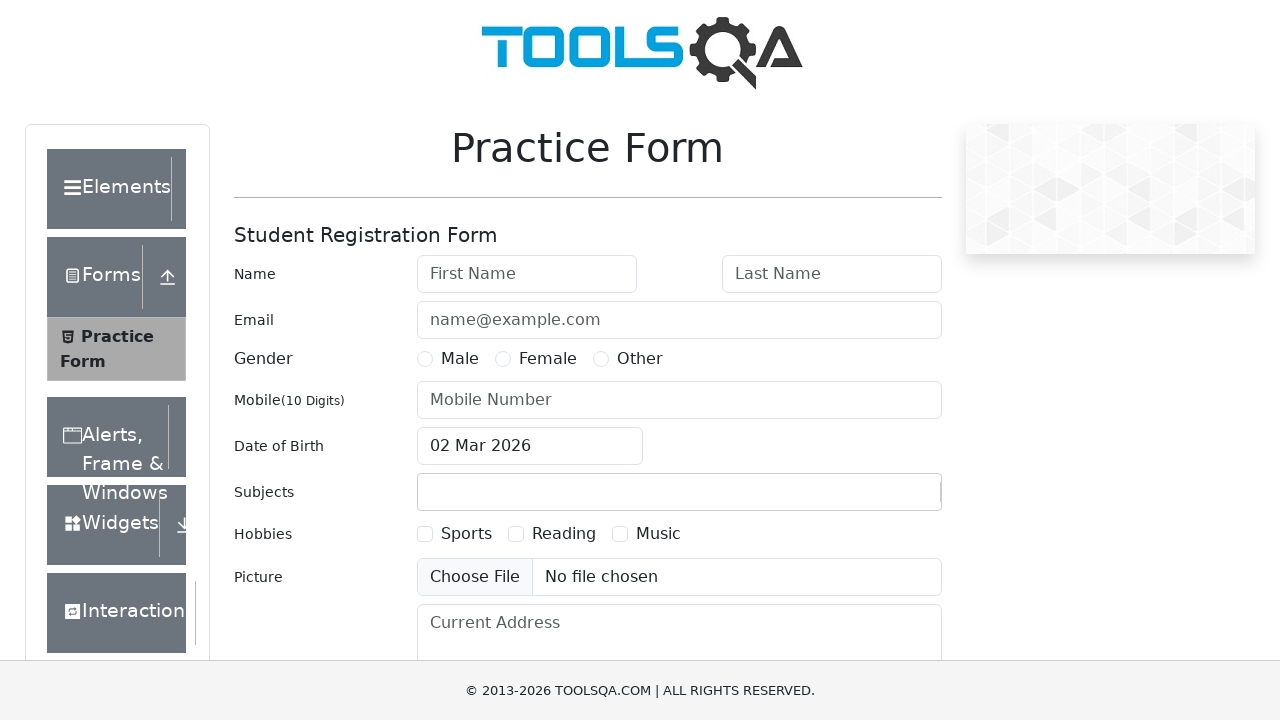

Retrieved Sports label text
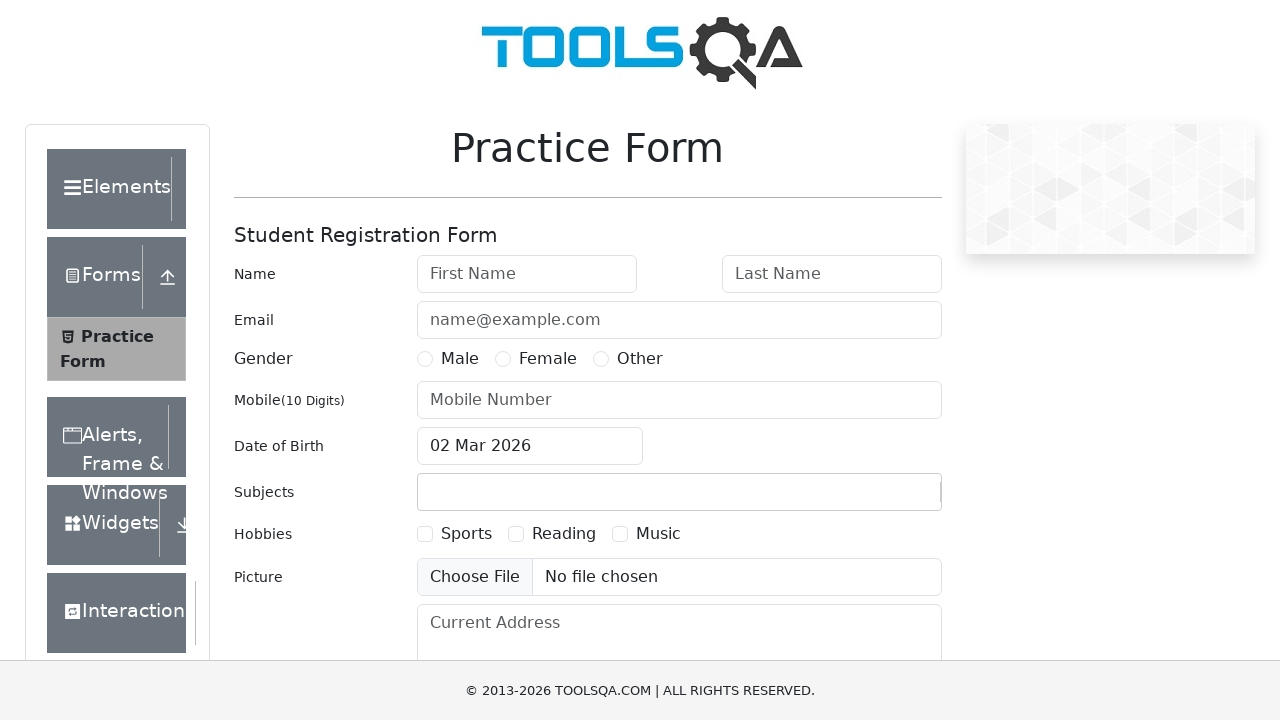

Verified Sports checkbox is enabled
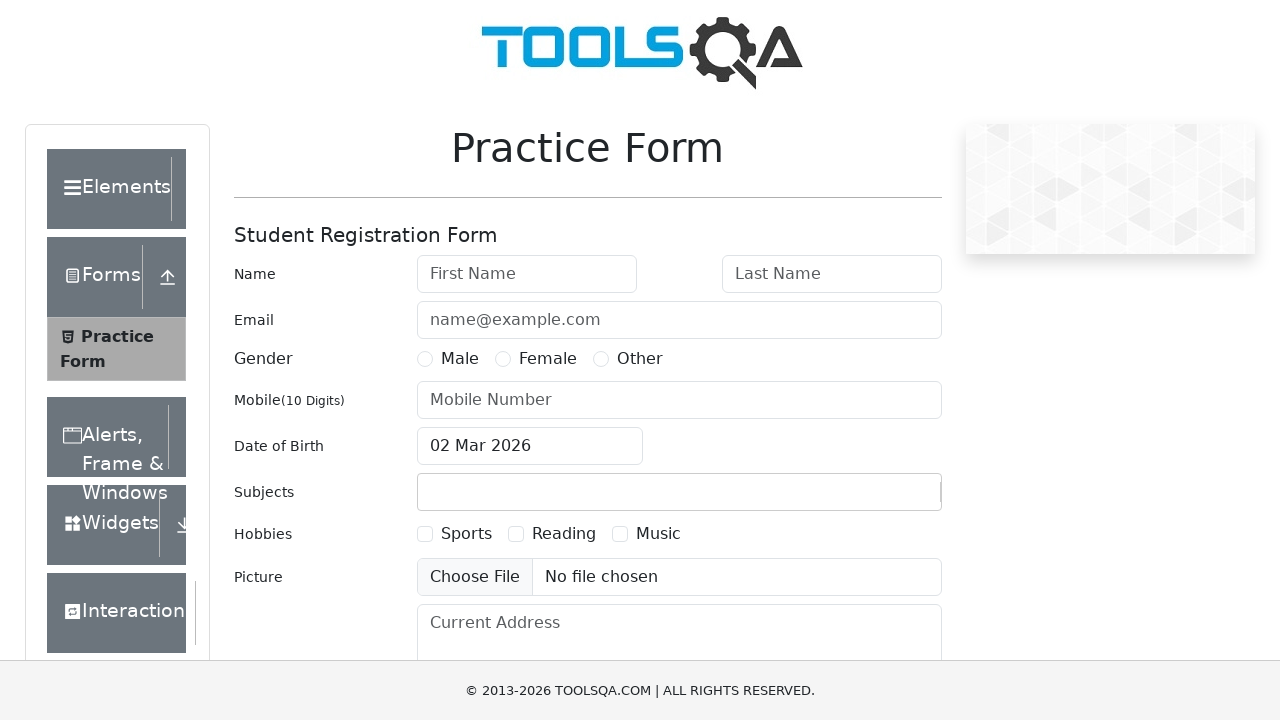

Clicked Sports checkbox via label at (466, 534) on label[for='hobbies-checkbox-1']
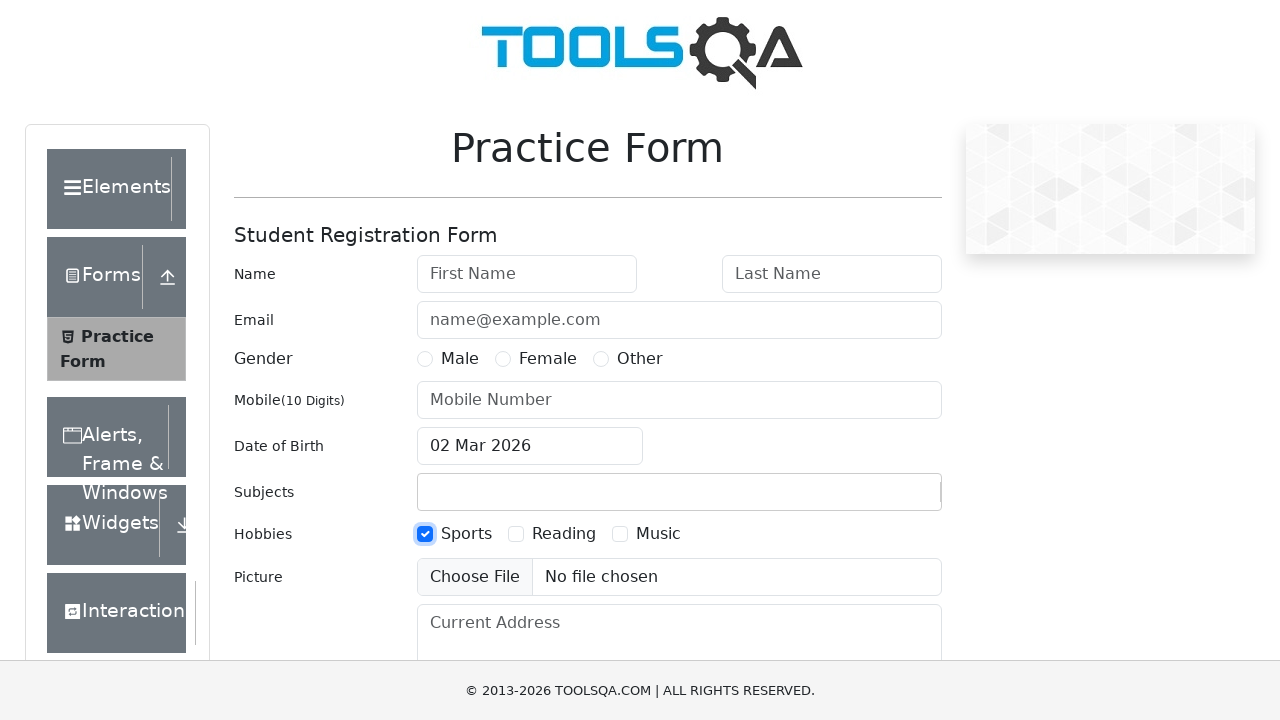

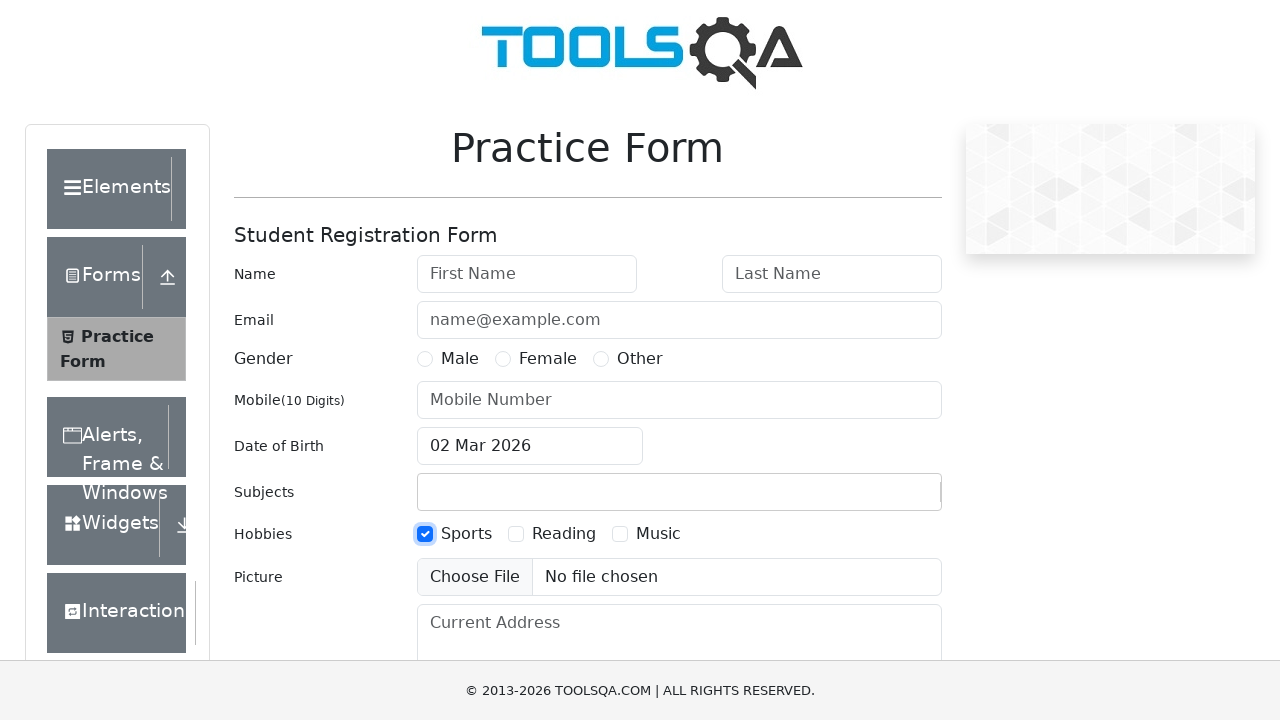